Navigates to automation practice website and clicks on the "Basic Elements" link to access that section of the site.

Starting URL: http://automationbykrishna.com/

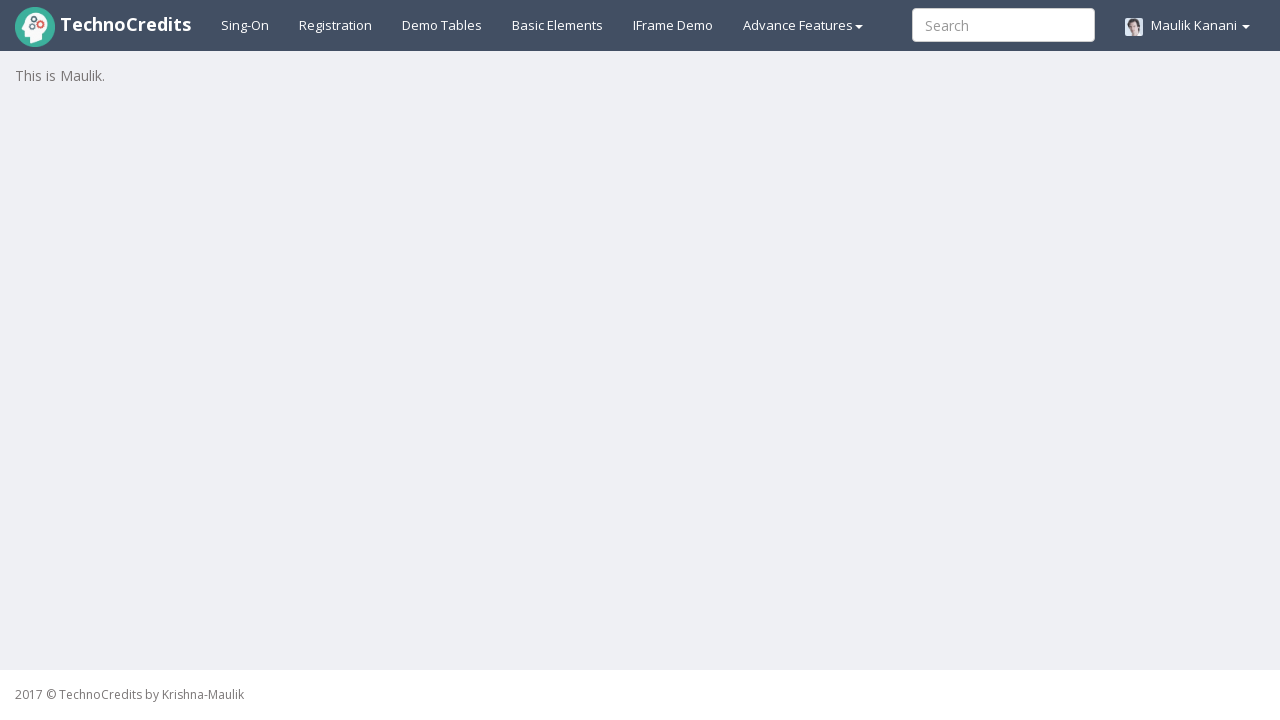

Navigated to automation practice website
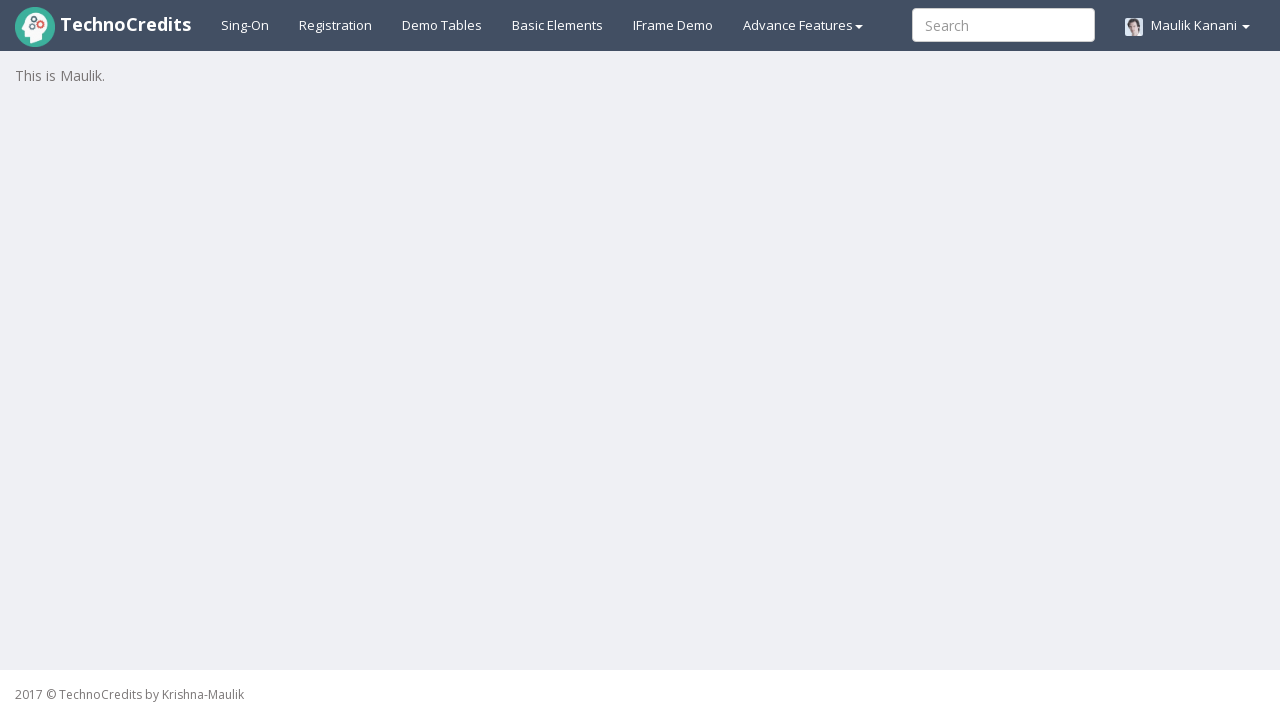

Clicked on the Basic Elements link at (558, 25) on #basicelements
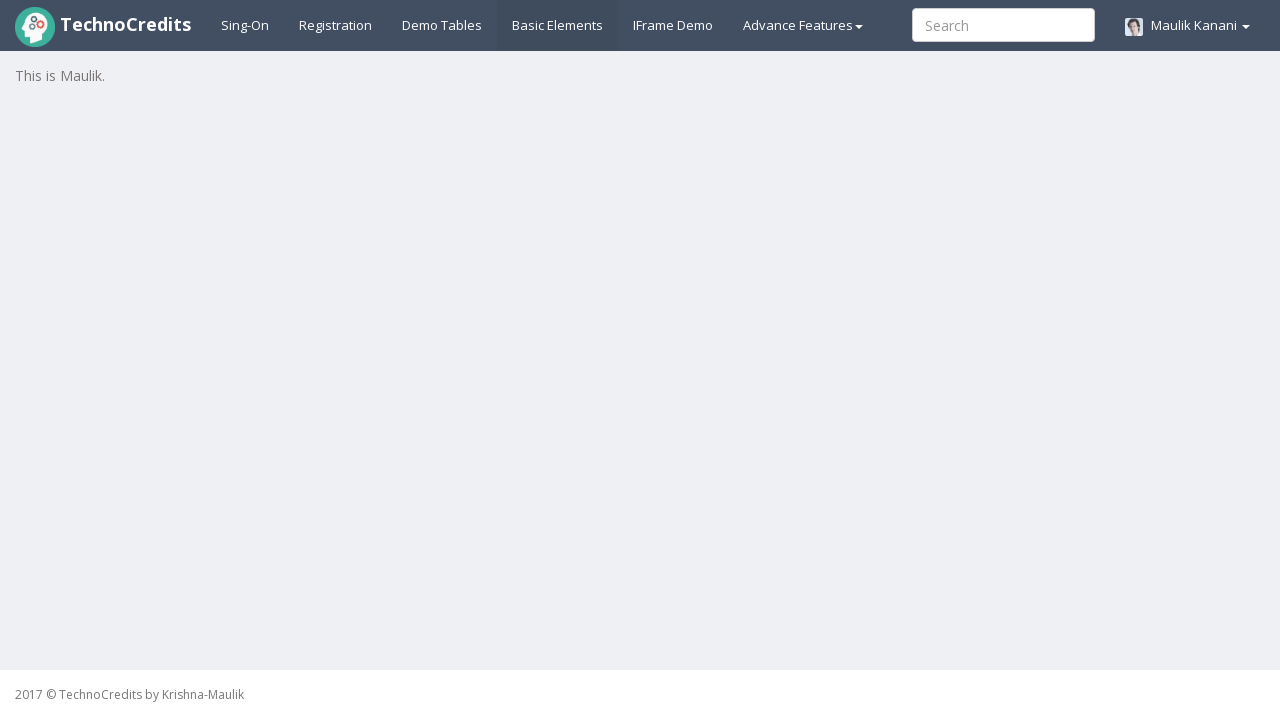

Waited for Basic Elements page to load completely
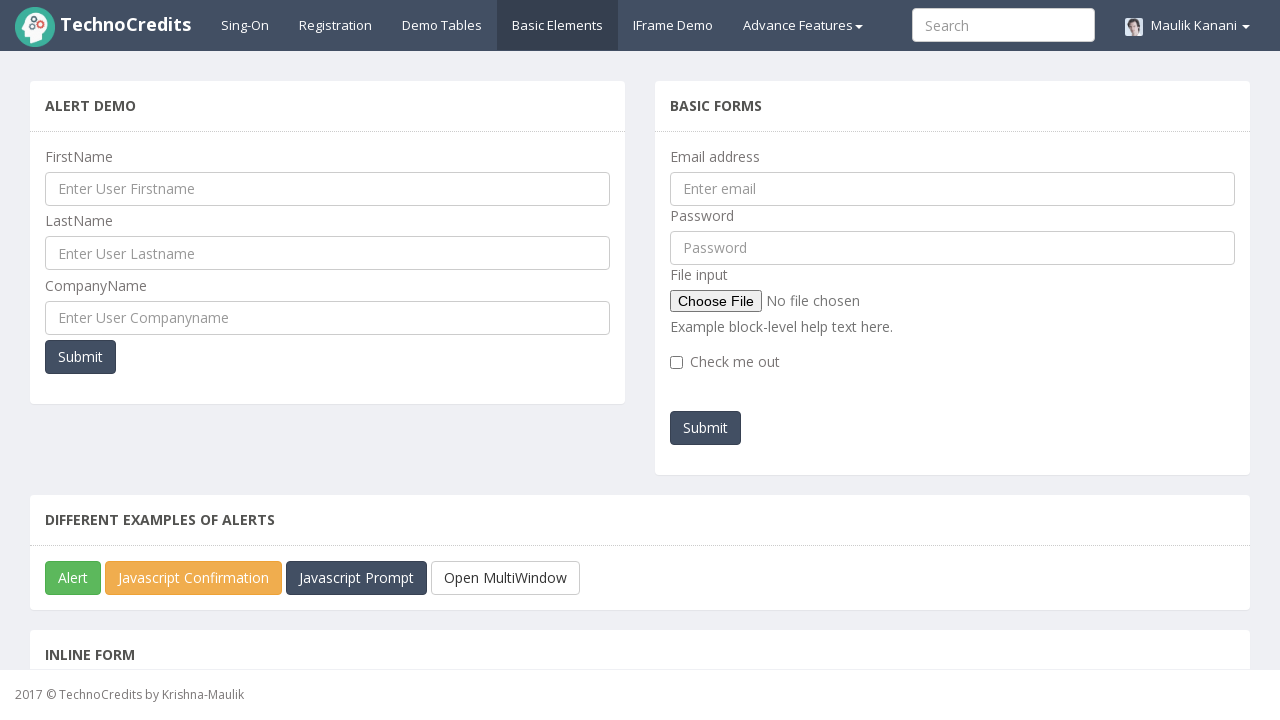

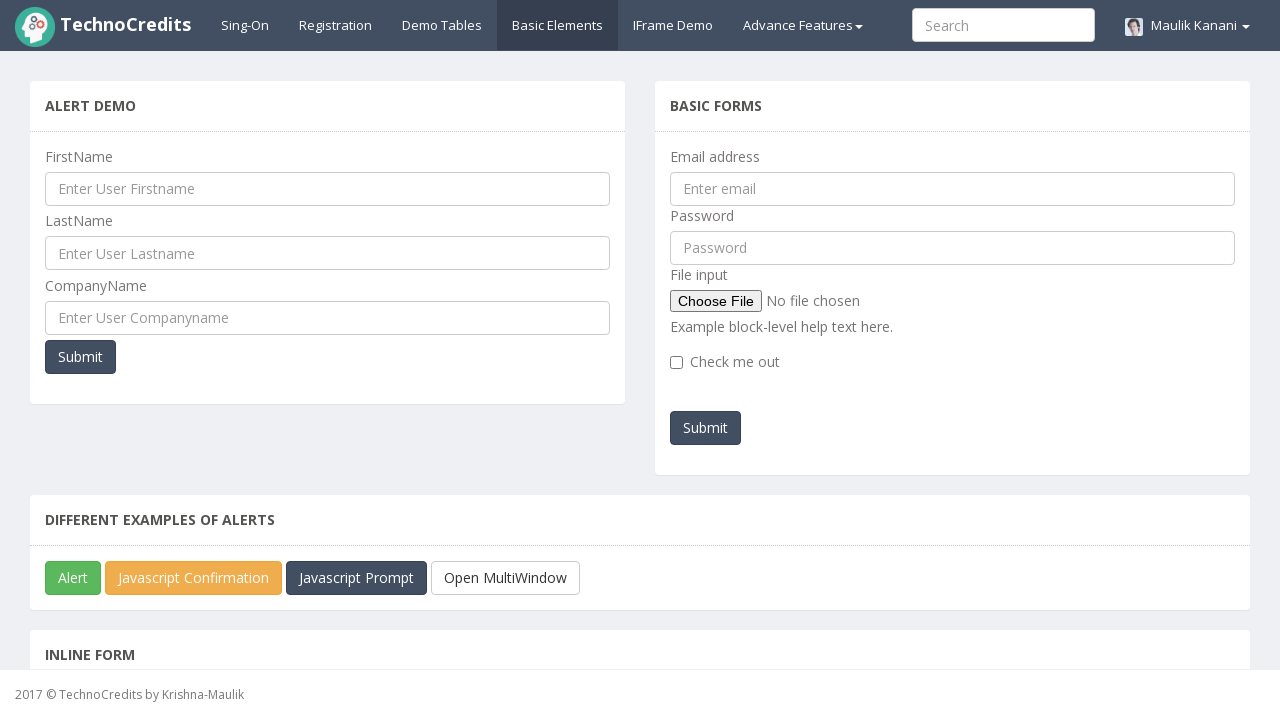